Tests checkbox functionality by checking and unchecking a single checkbox, then locating multiple checkboxes and selecting only the one with value "Option-3"

Starting URL: https://syntaxprojects.com/basic-checkbox-demo.php

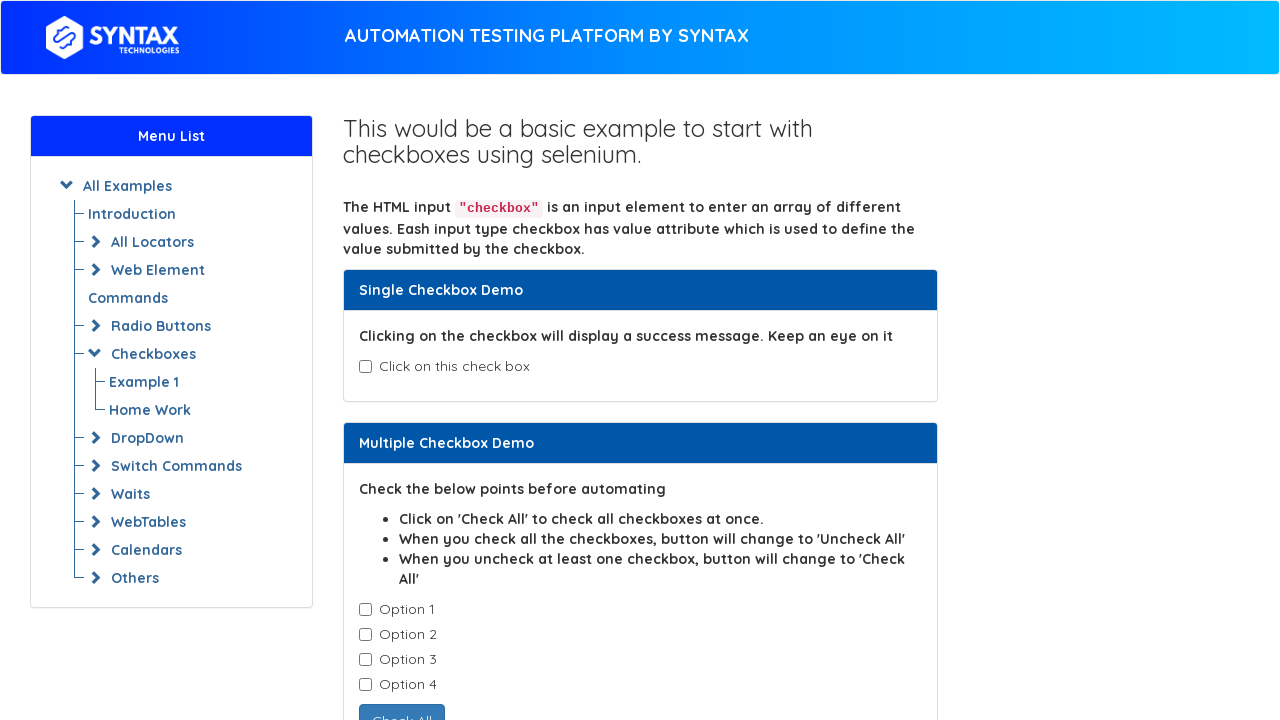

Clicked the age checkbox to check it at (365, 367) on input#isAgeSelected
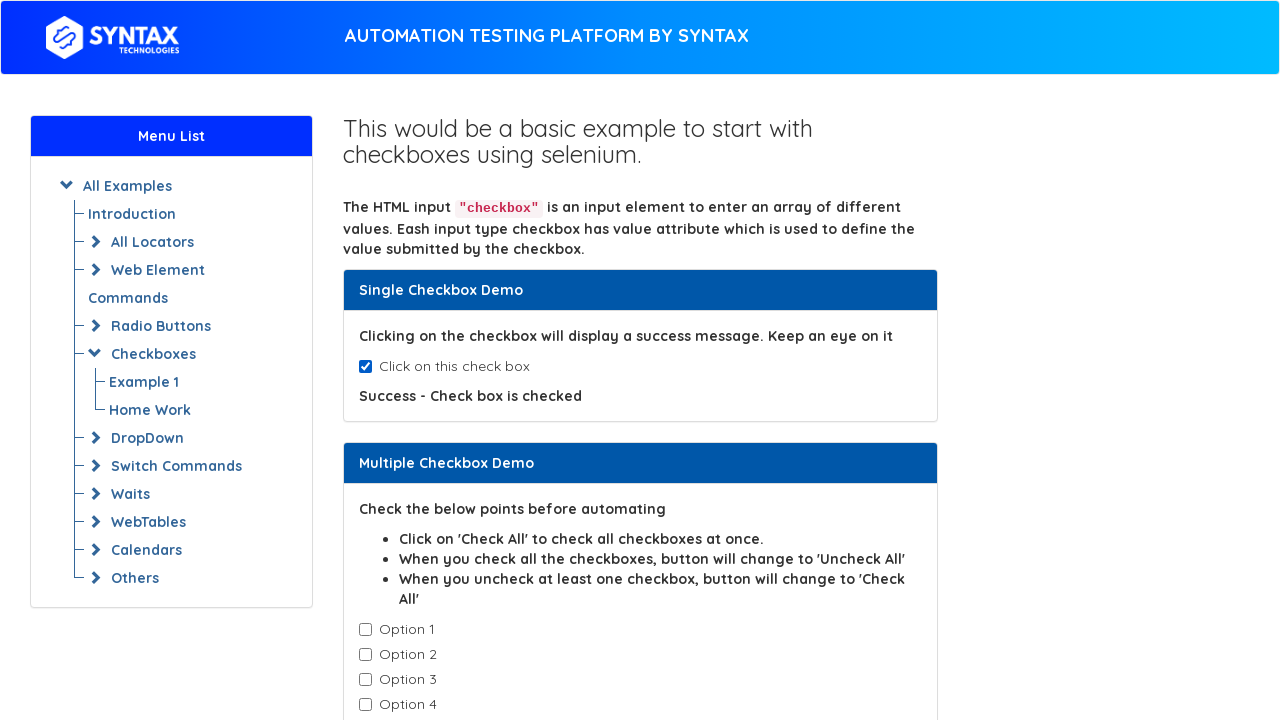

Waited 2 seconds
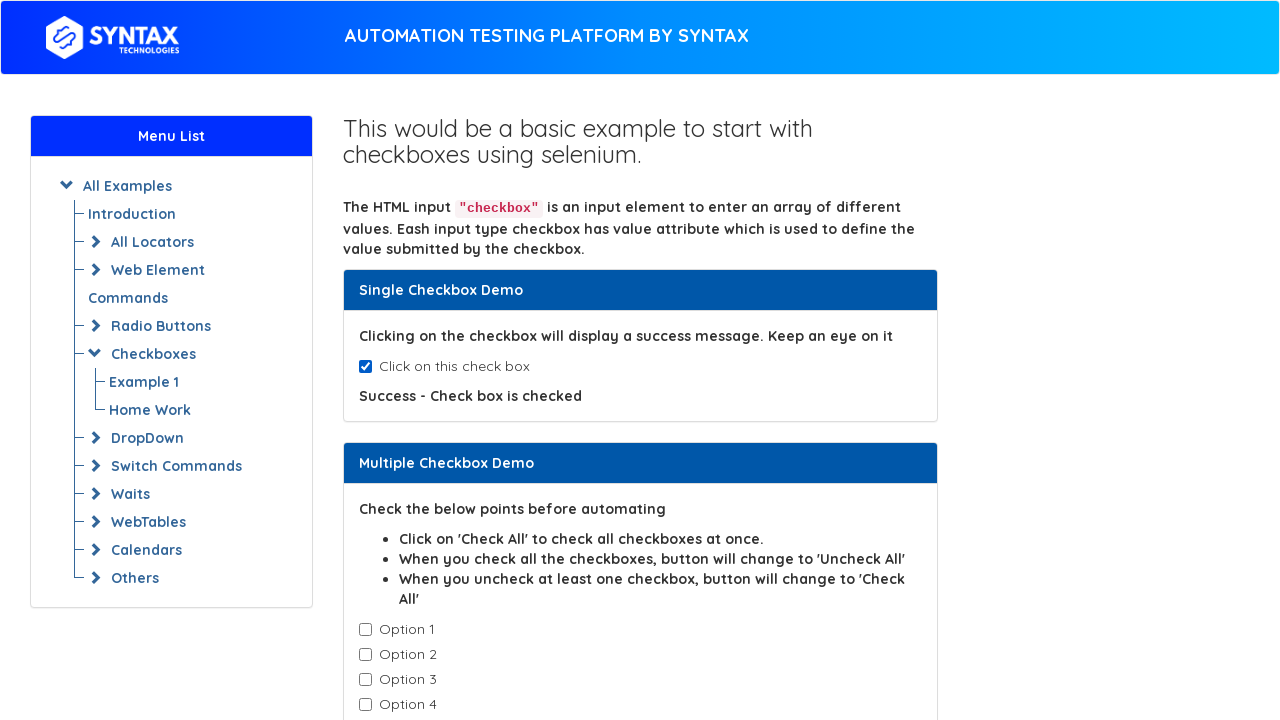

Clicked the age checkbox to uncheck it at (365, 367) on input#isAgeSelected
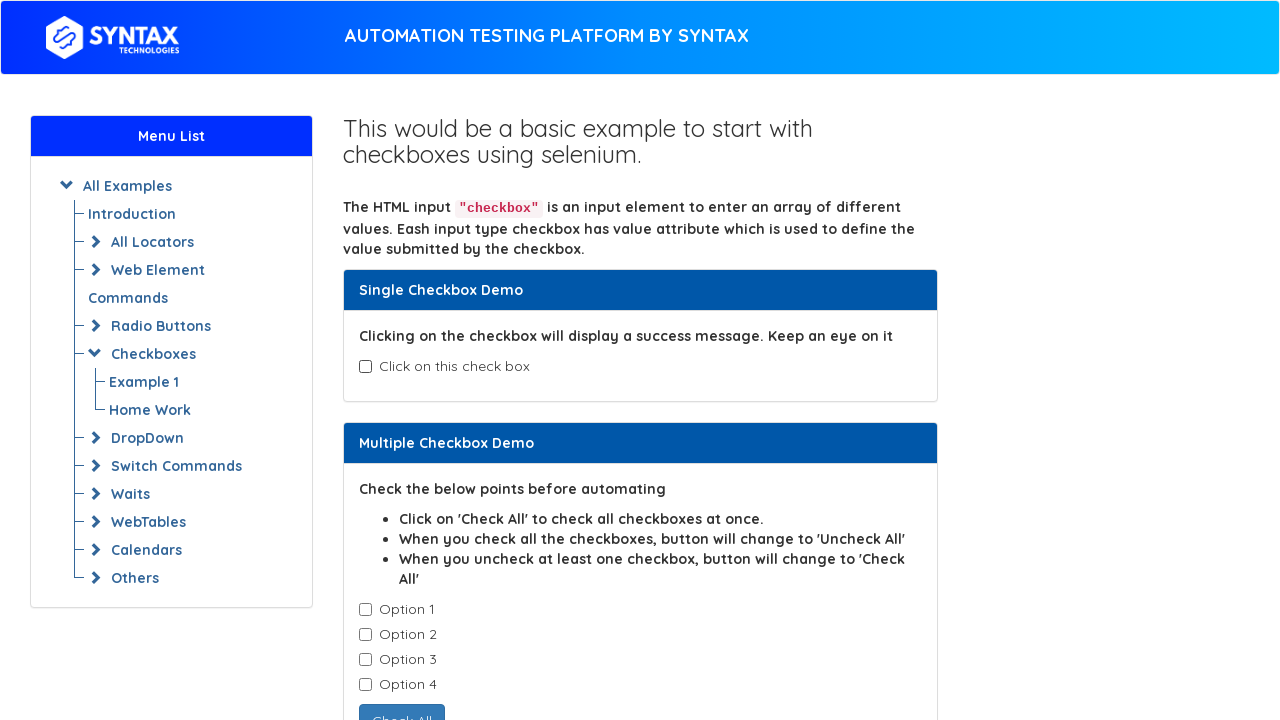

Located all checkboxes with class 'cb1-element'
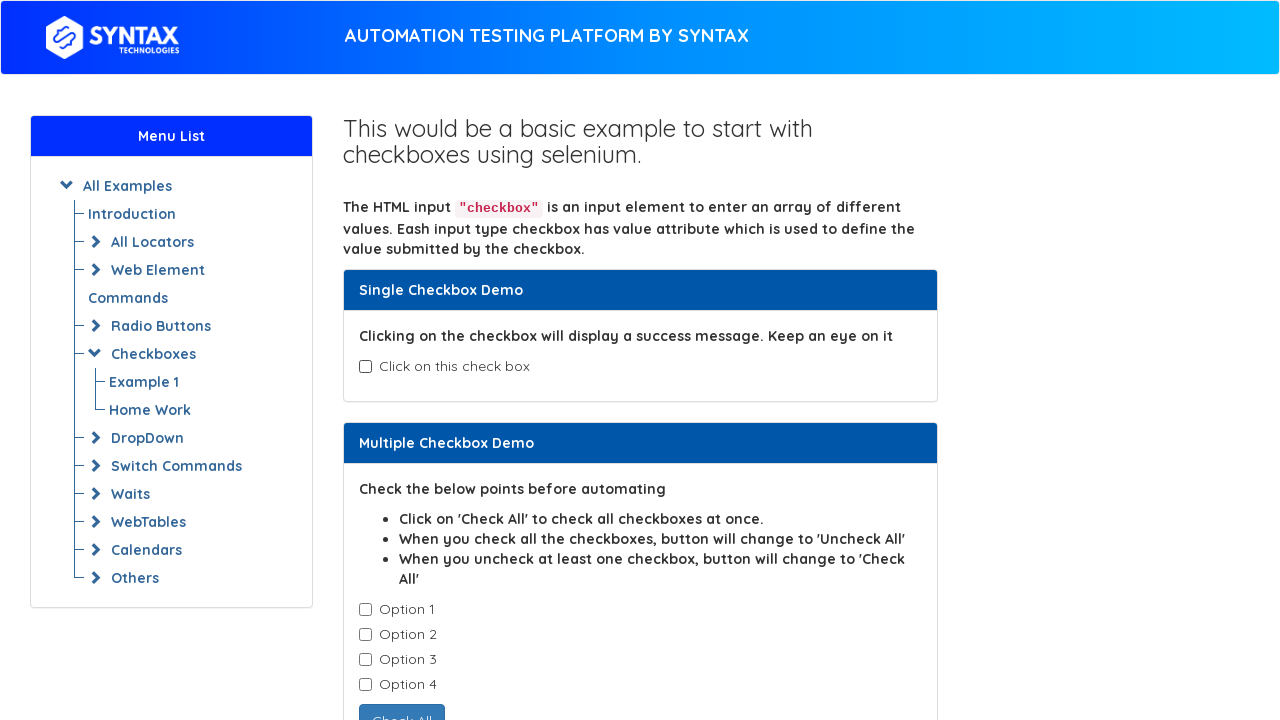

Found 4 checkboxes with class 'cb1-element'
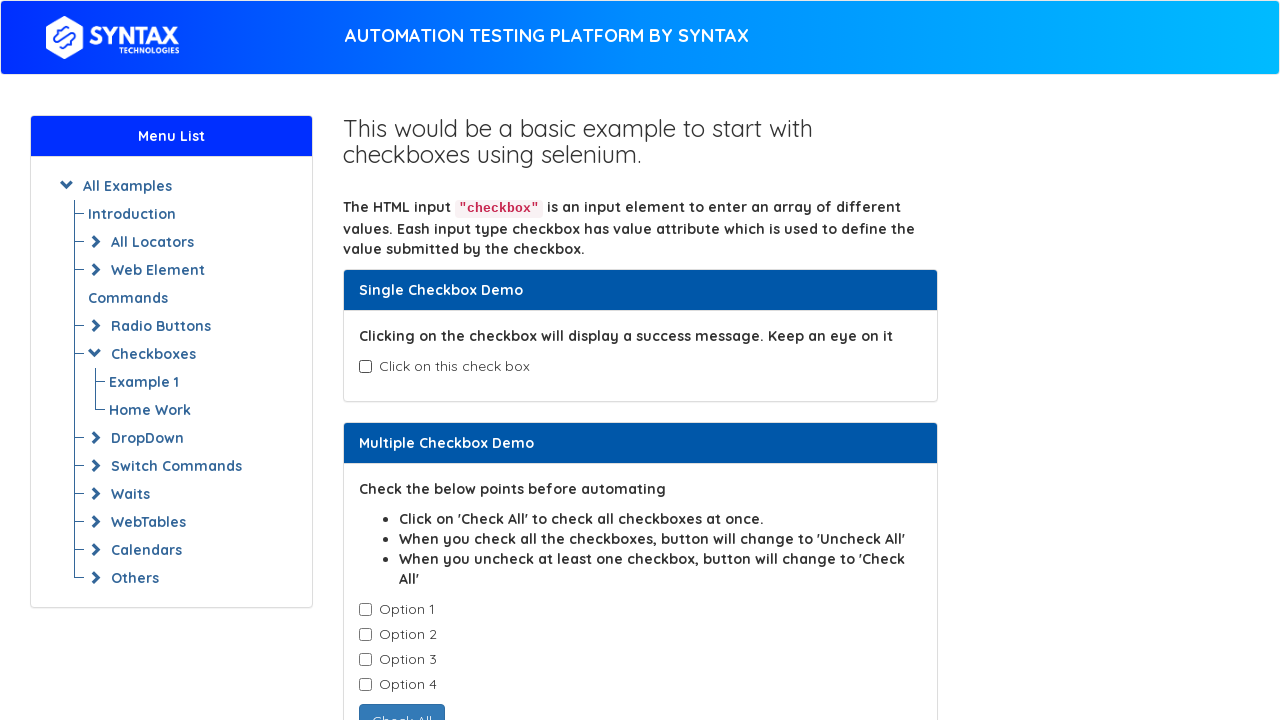

Clicked checkbox with value 'Option-3' at index 2 at (365, 660) on xpath=//input[@class='cb1-element'] >> nth=2
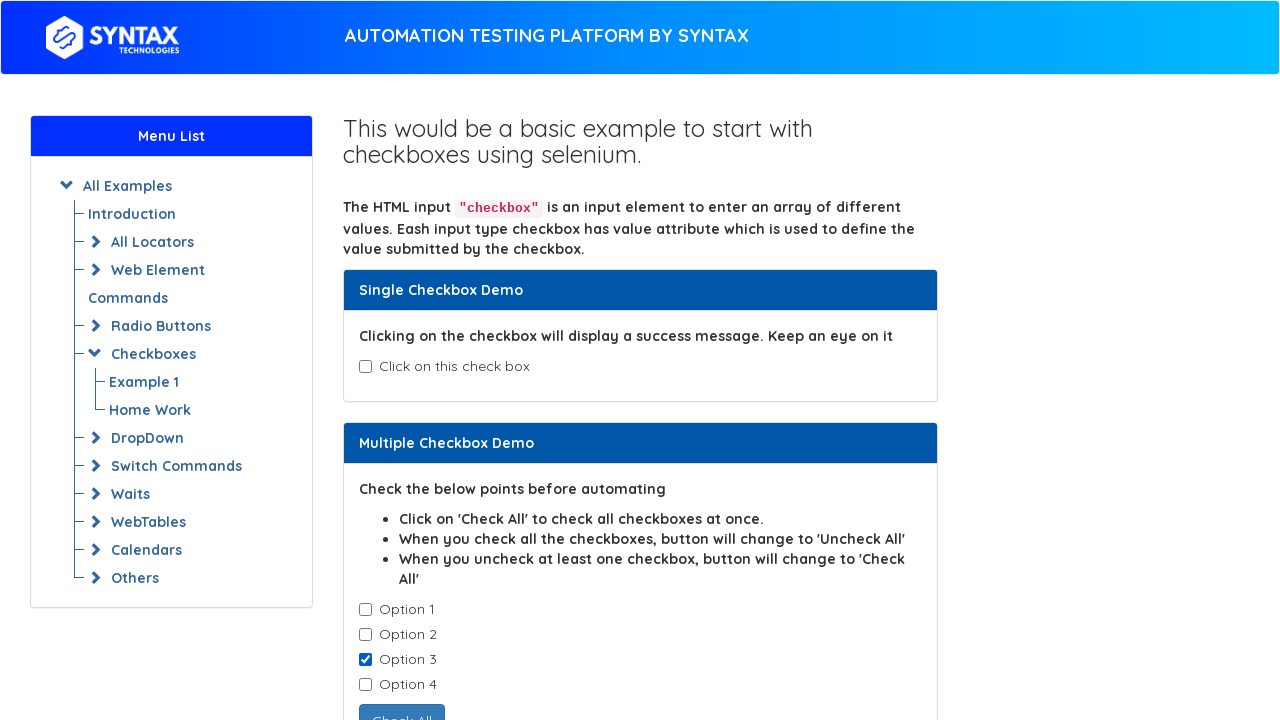

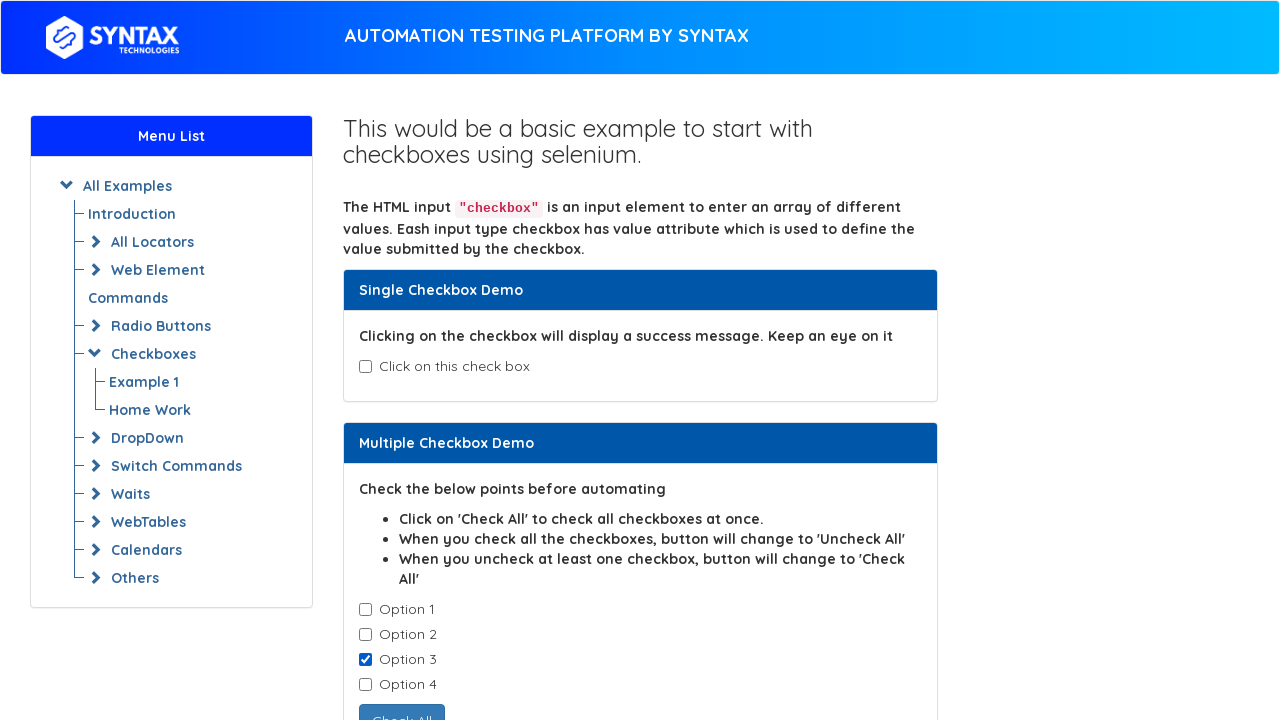